Selects the first option in the dropdown by value and verifies it is selected

Starting URL: https://the-internet.herokuapp.com/dropdown

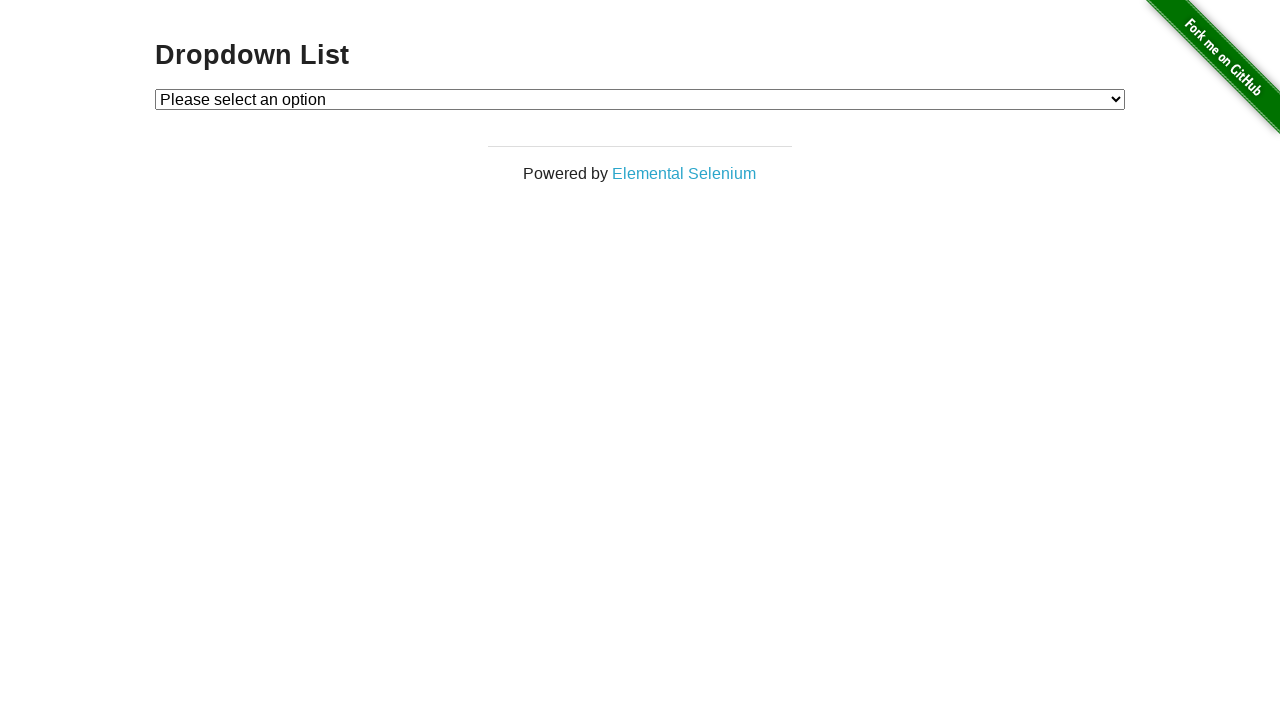

Selected first option (value='1') in dropdown on #dropdown
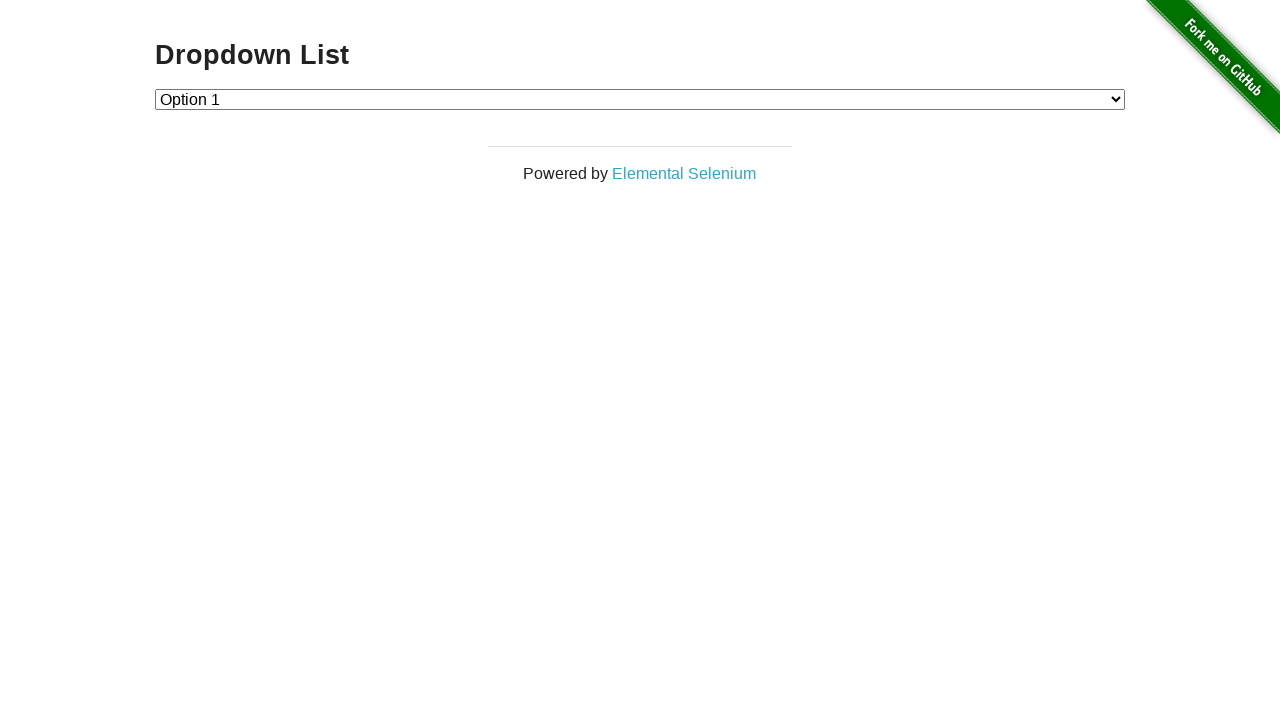

Located the selected option element
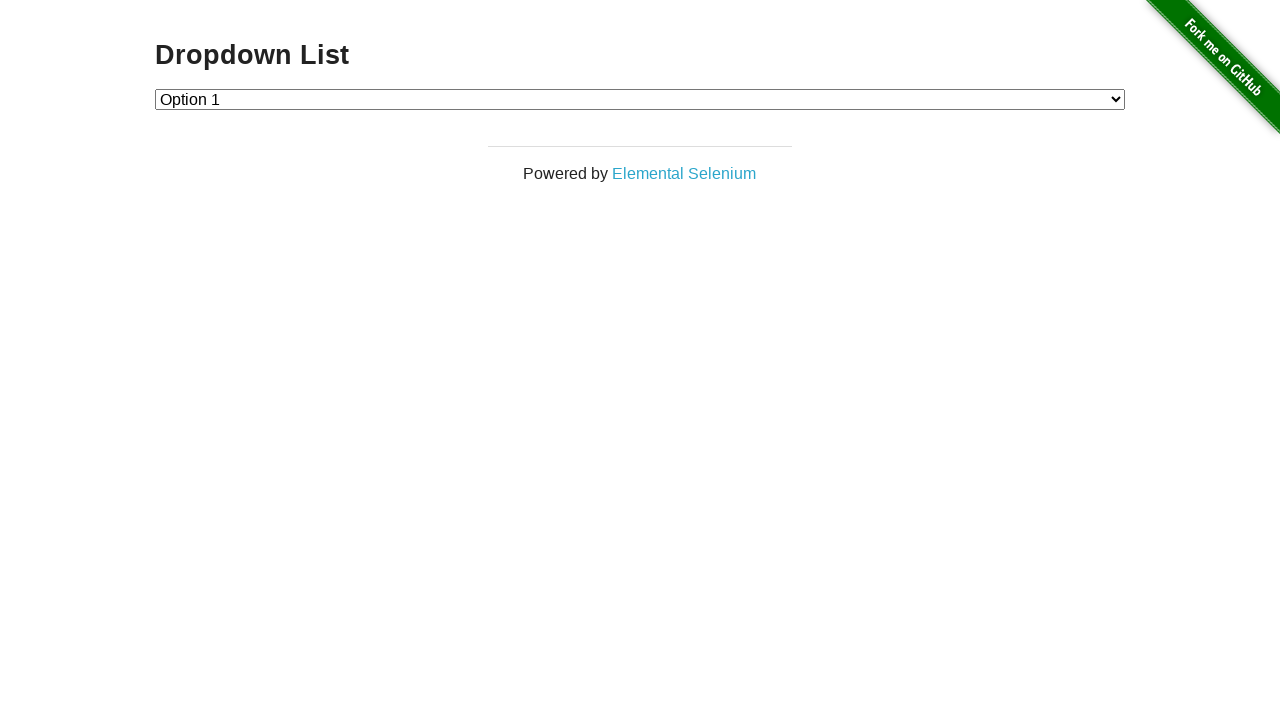

Verified that option 1 is selected
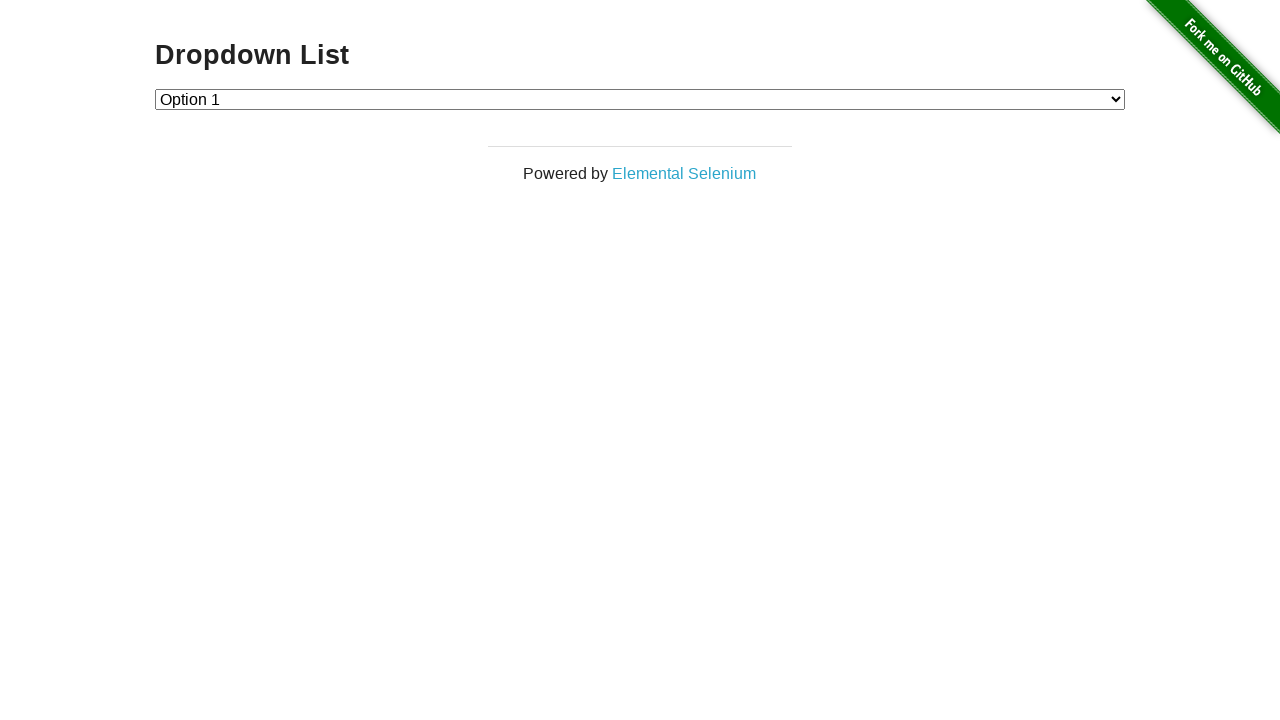

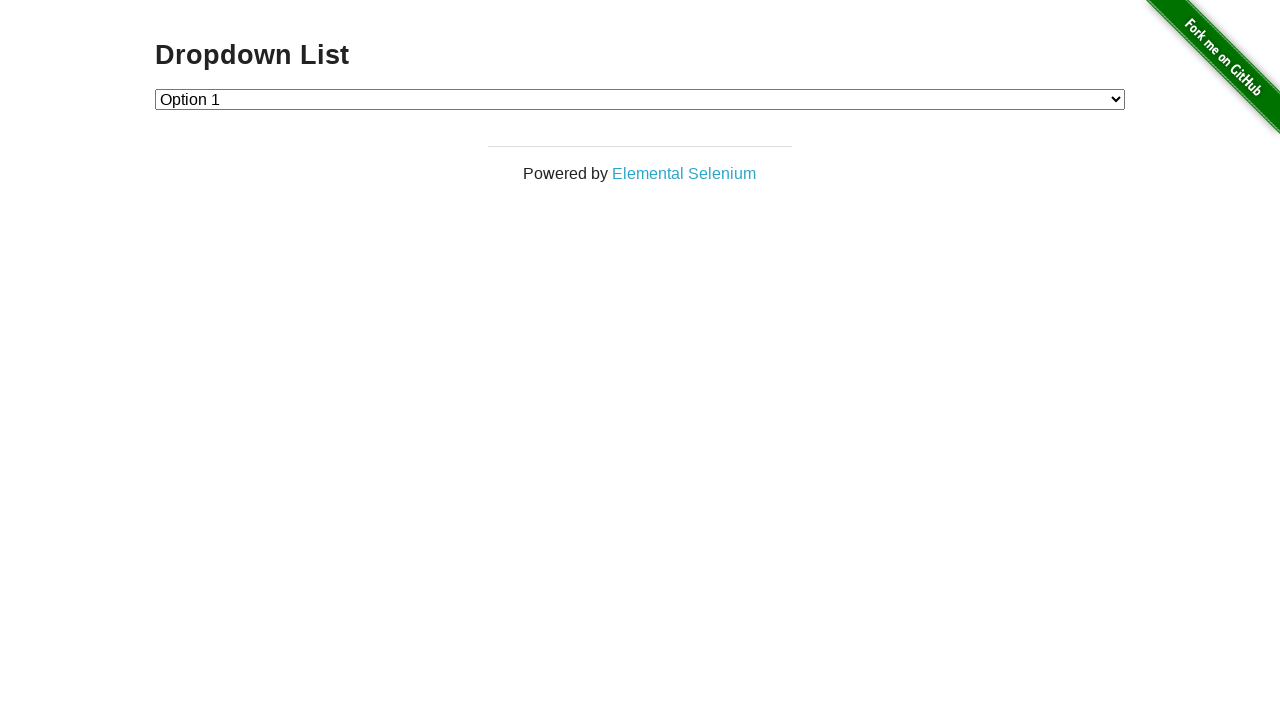